Tests checkbox functionality by navigating to the checkboxes page and checking both checkboxes, then verifying they are checked

Starting URL: https://practice.cydeo.com/

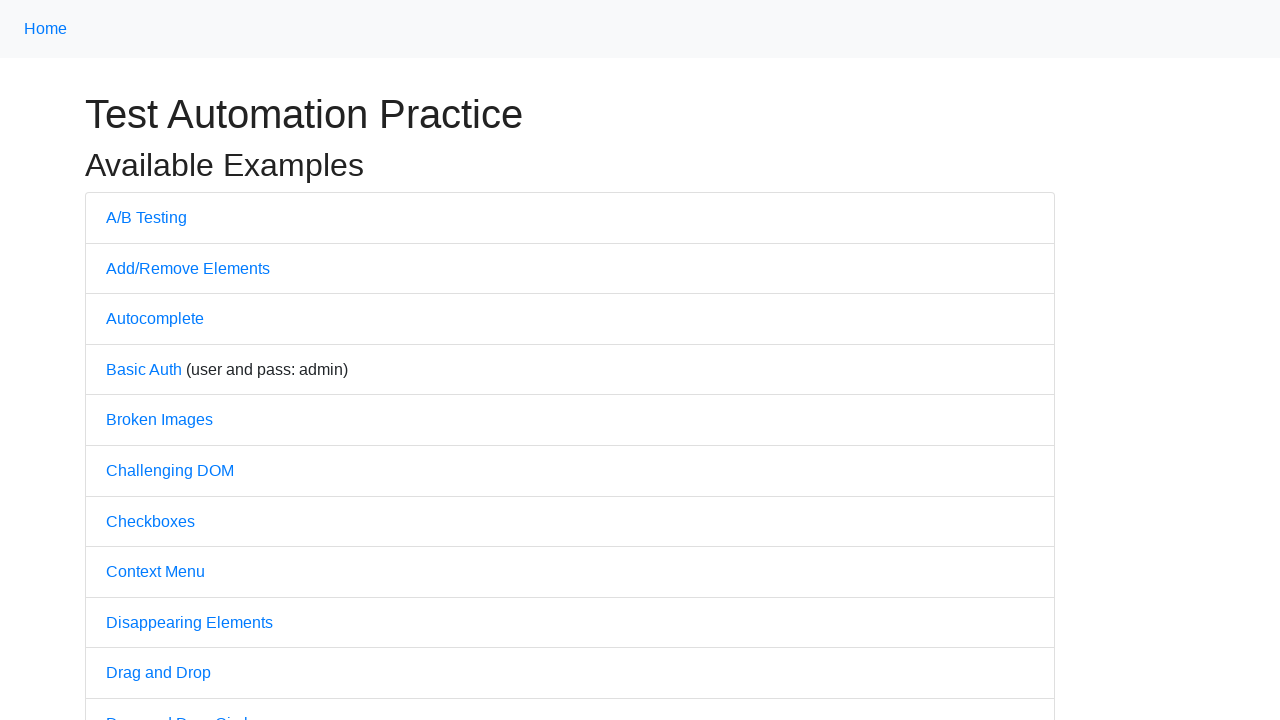

Clicked on checkboxes link to navigate to checkboxes page at (150, 521) on a[href="/checkboxes"]
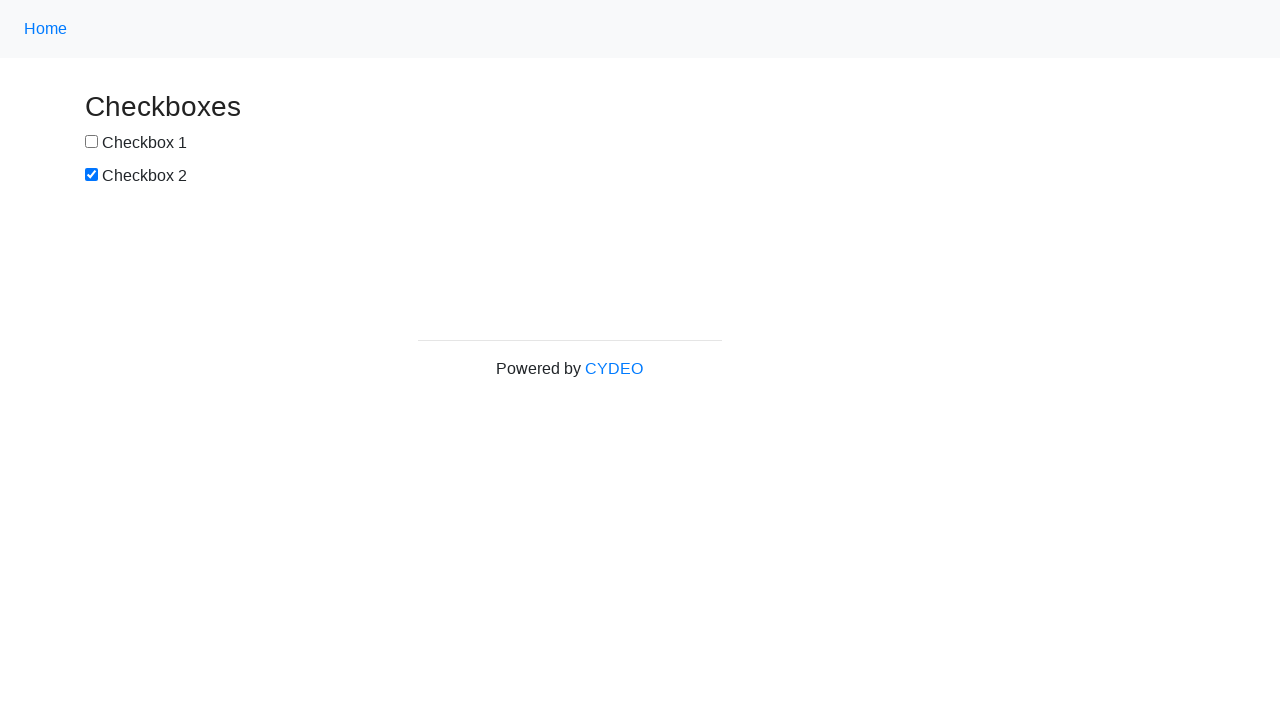

Checked first checkbox (checkbox1) at (92, 142) on input[name="checkbox1"]
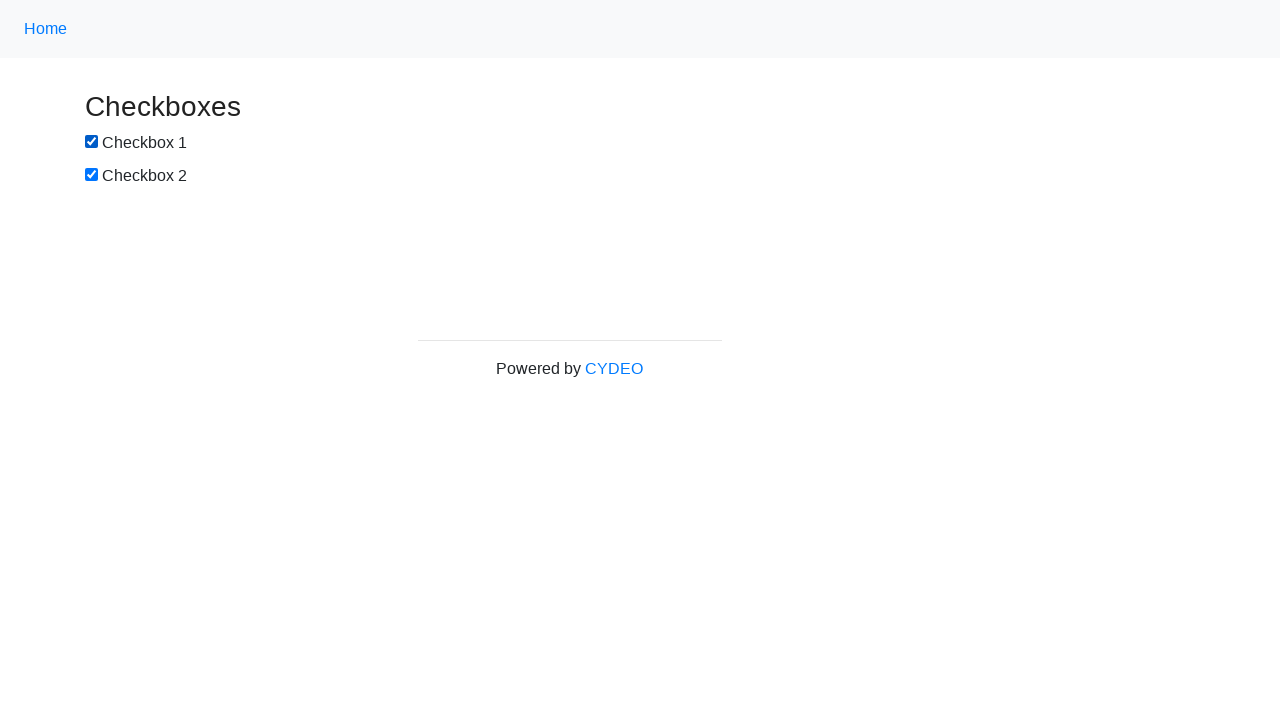

Checked second checkbox (checkbox2) on input[name="checkbox2"]
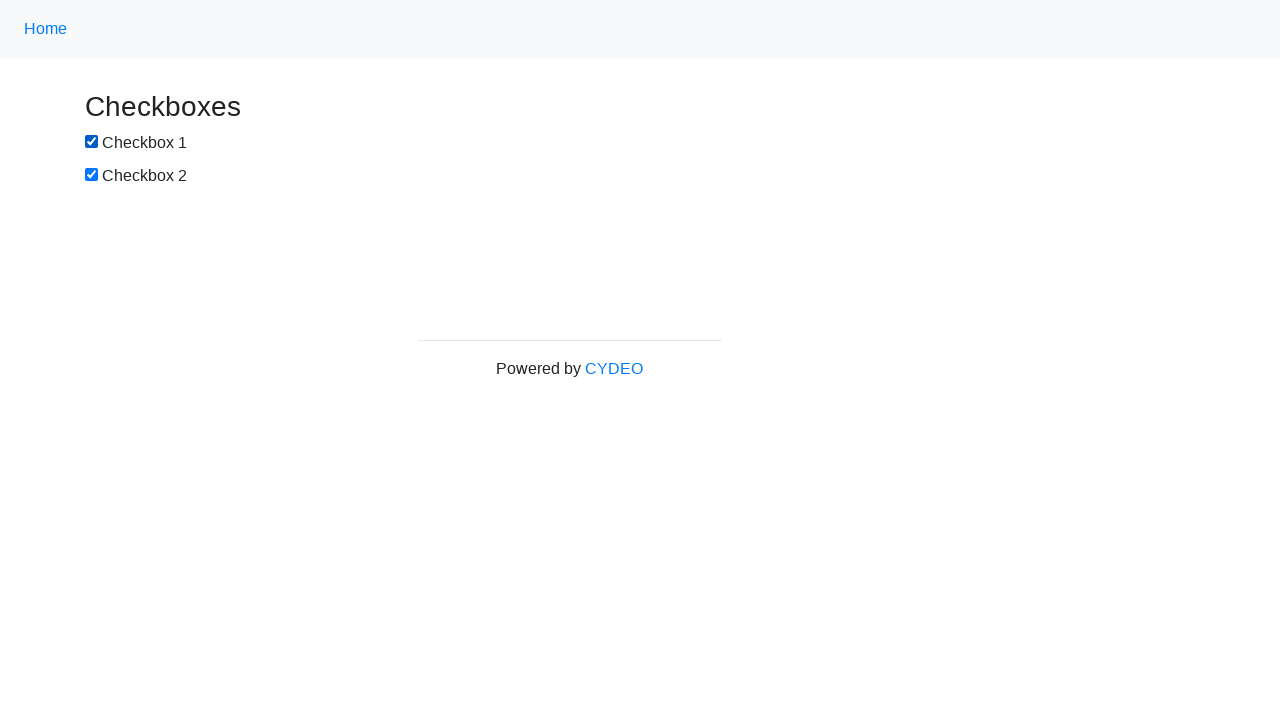

Verified first checkbox is checked
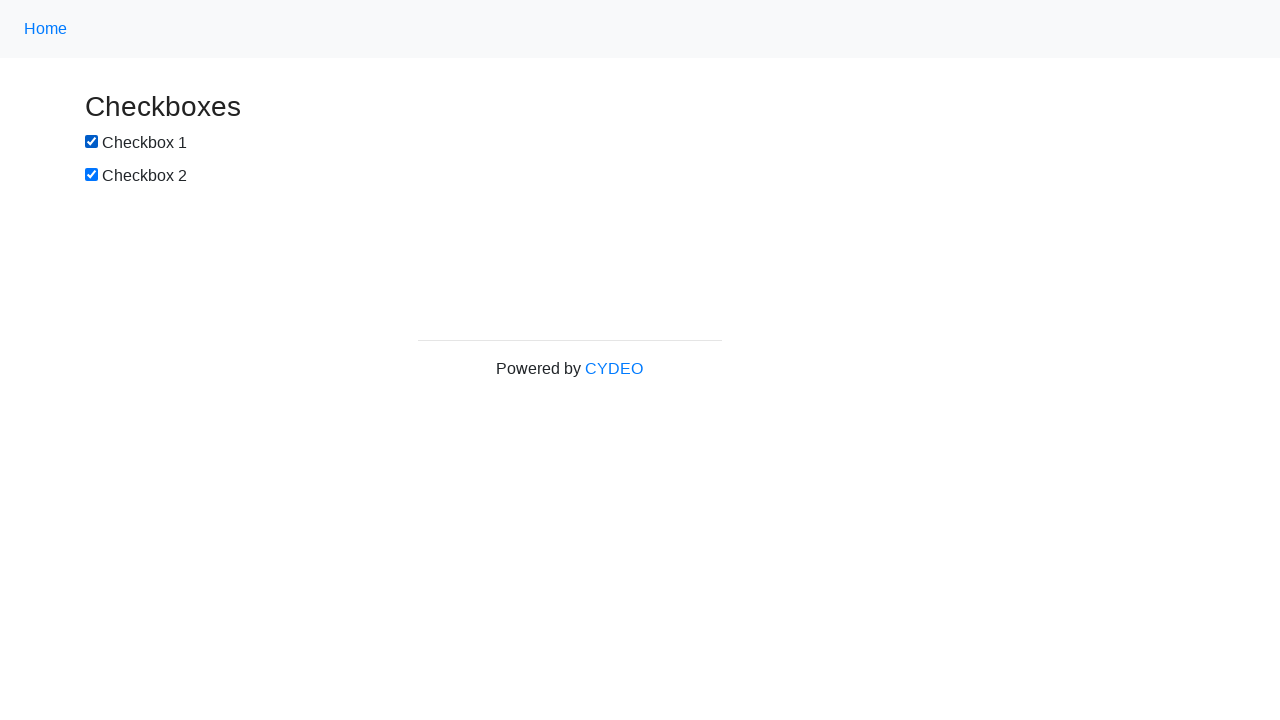

Verified second checkbox is checked
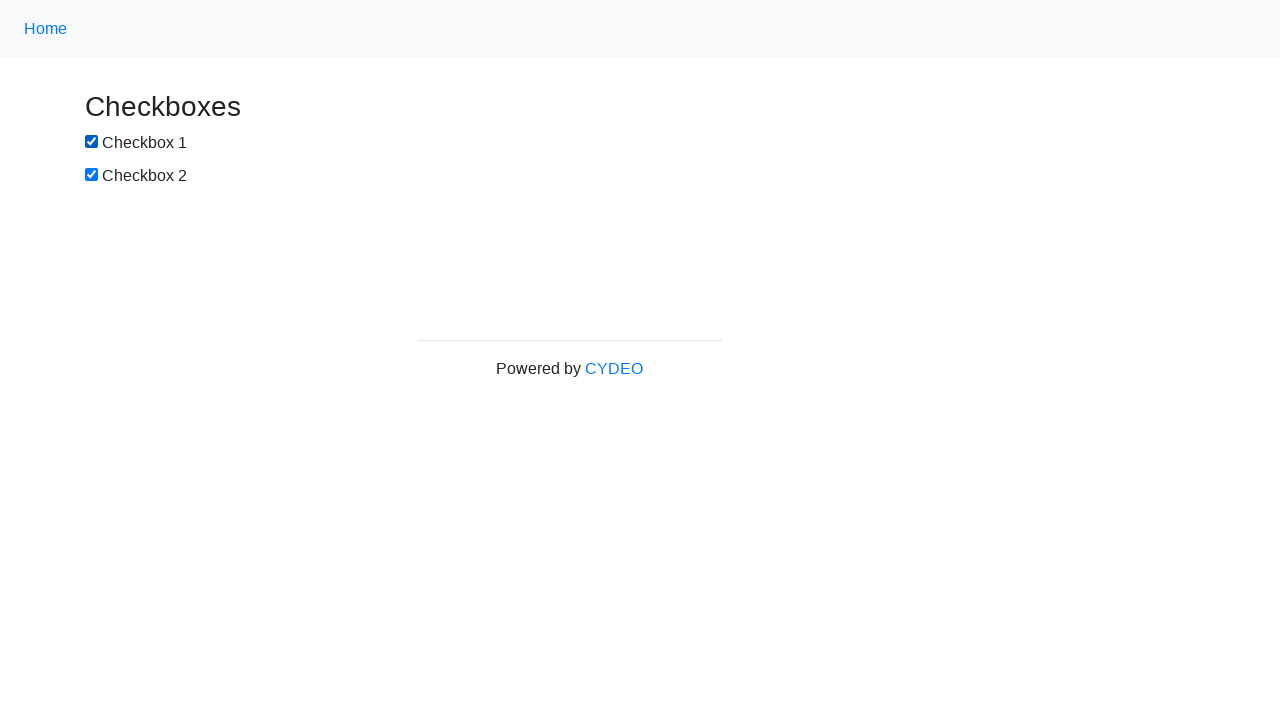

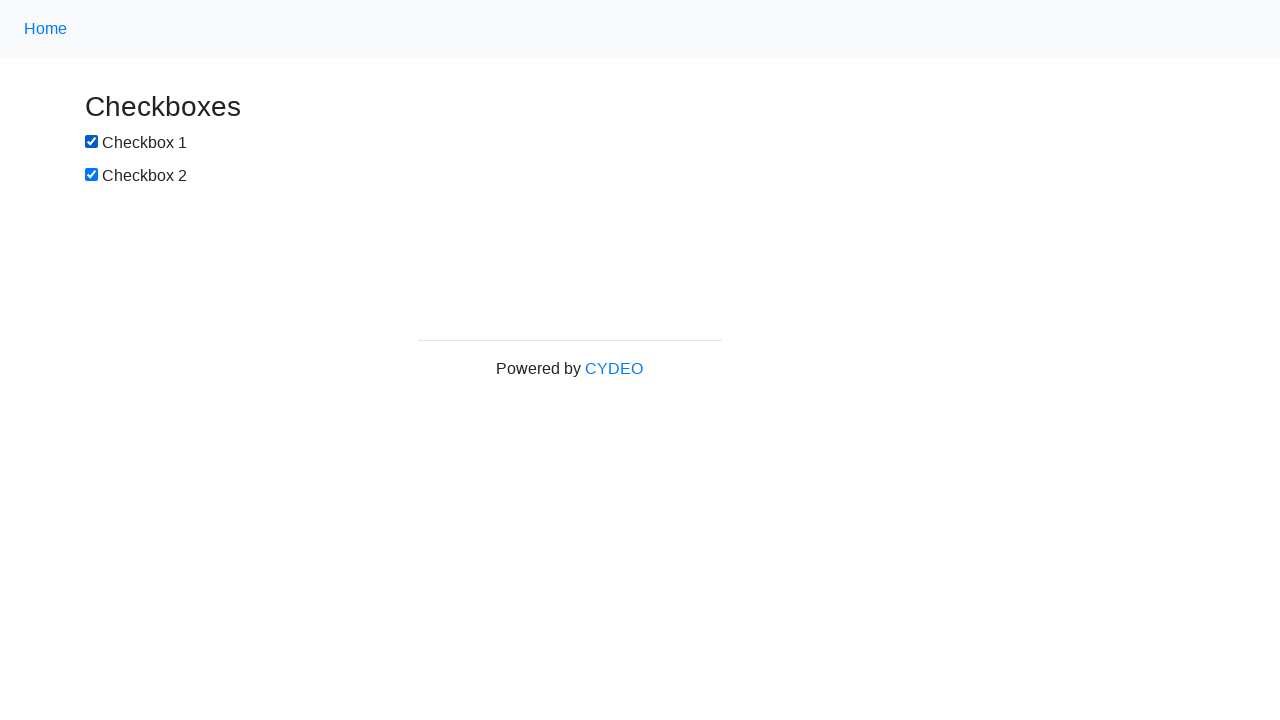